Performs a search on DuckDuckGo by entering "ChatGPT" in the search box

Starting URL: https://duckduckgo.com

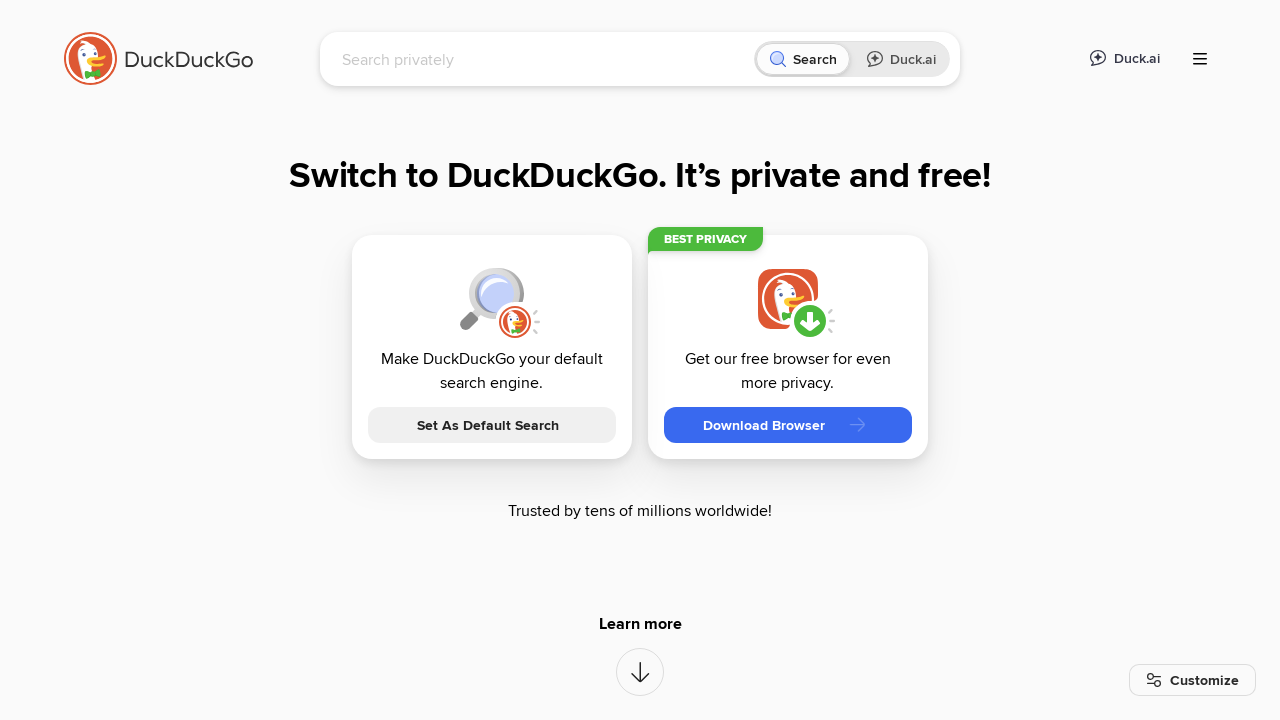

Filled search box with 'ChatGPT' on #searchbox_input
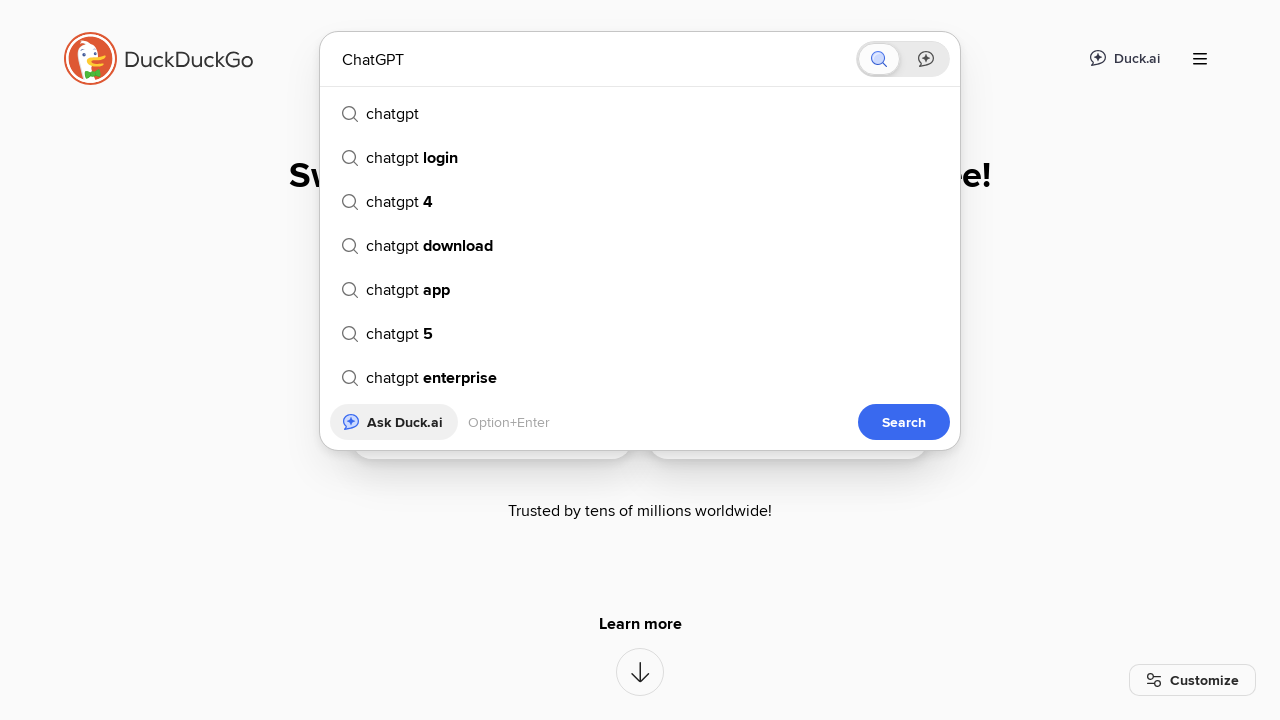

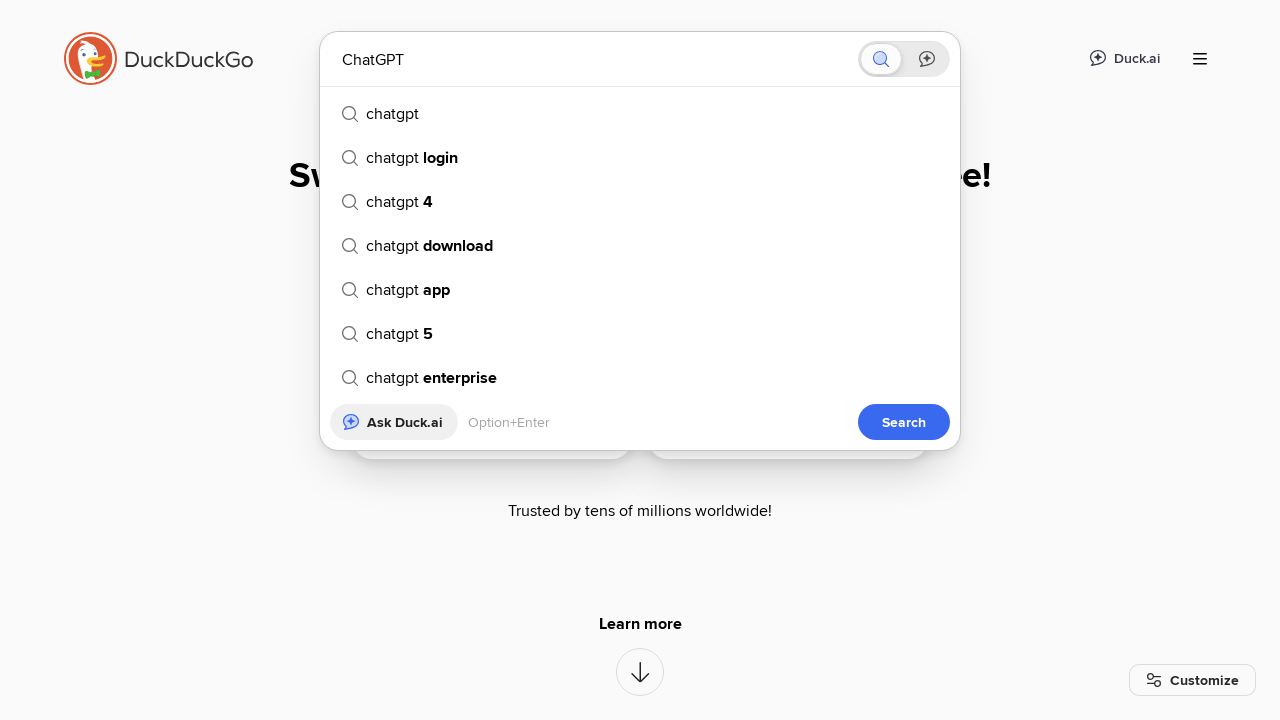